Navigates to the Telangana ePass website and waits for the page to load

Starting URL: https://telanganaepass.cgg.gov.in/

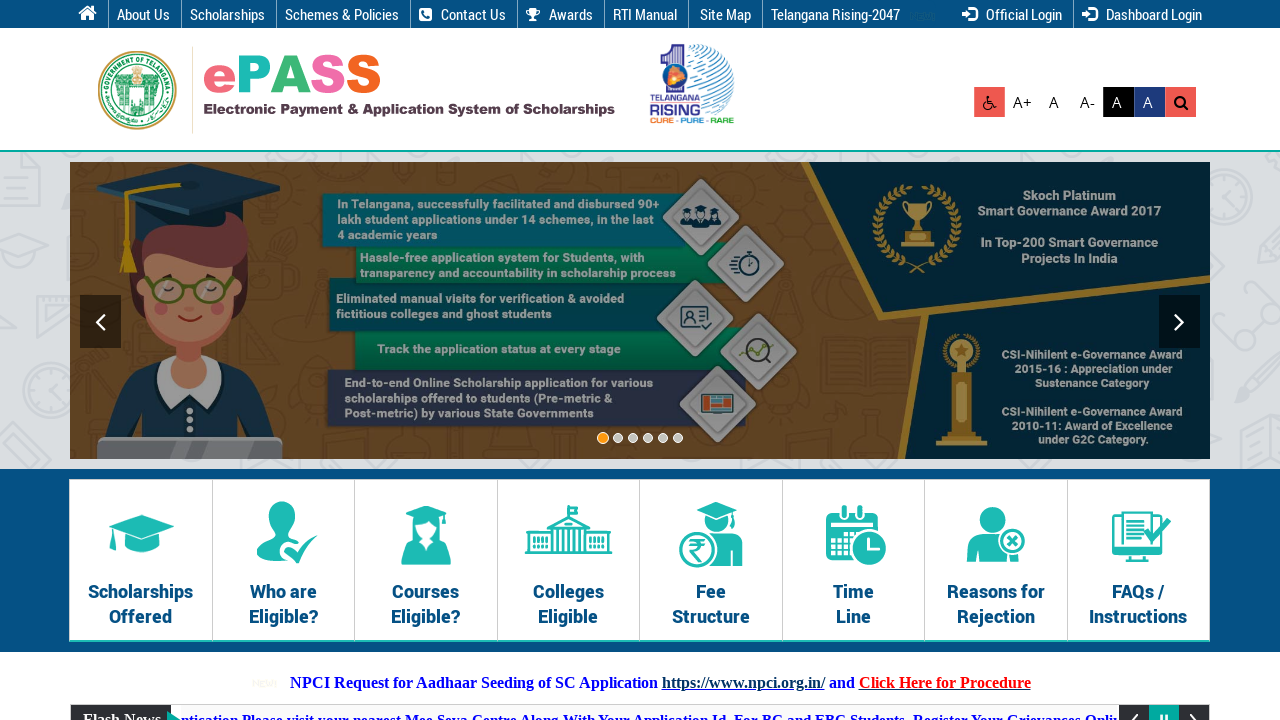

Navigated to Telangana ePass website
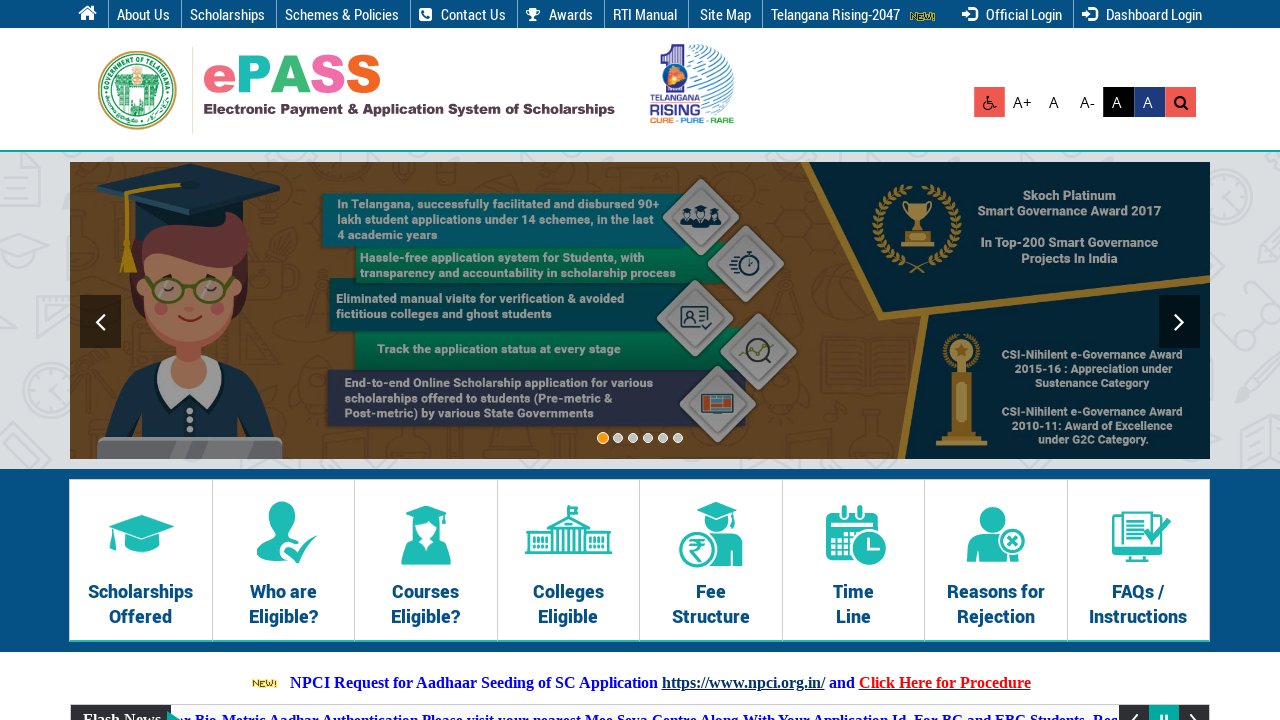

Page fully loaded and network idle state reached
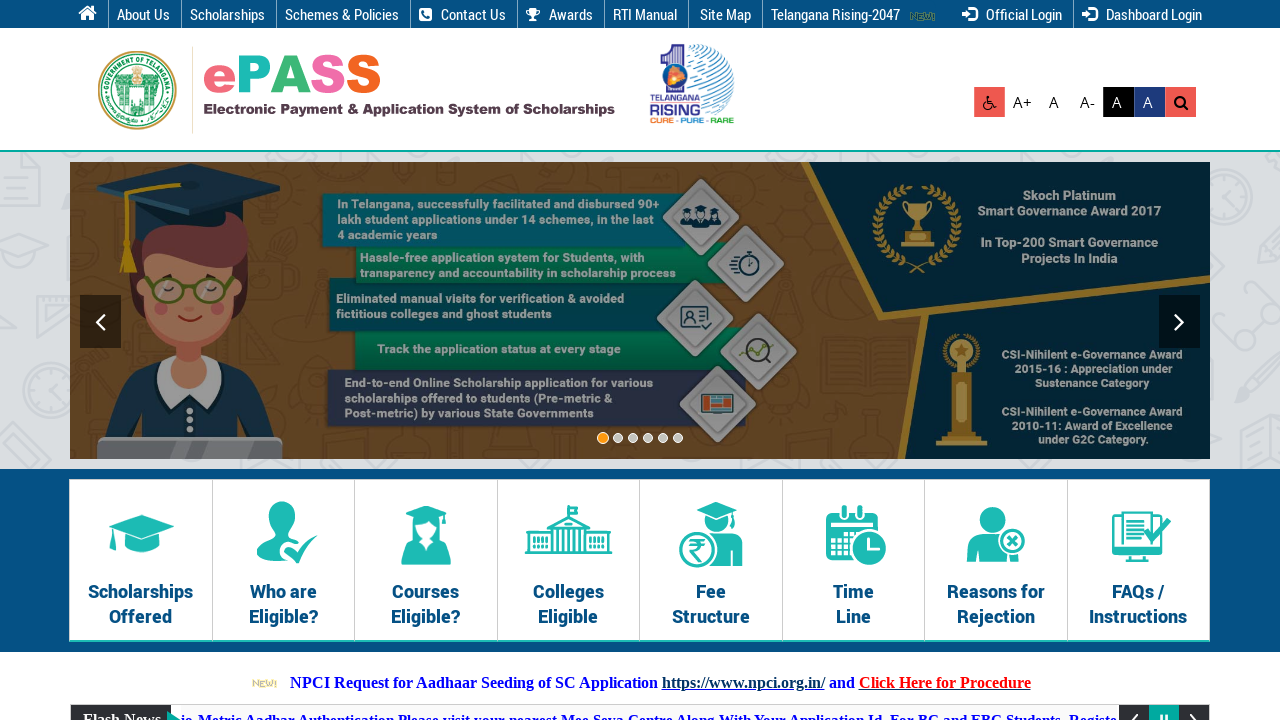

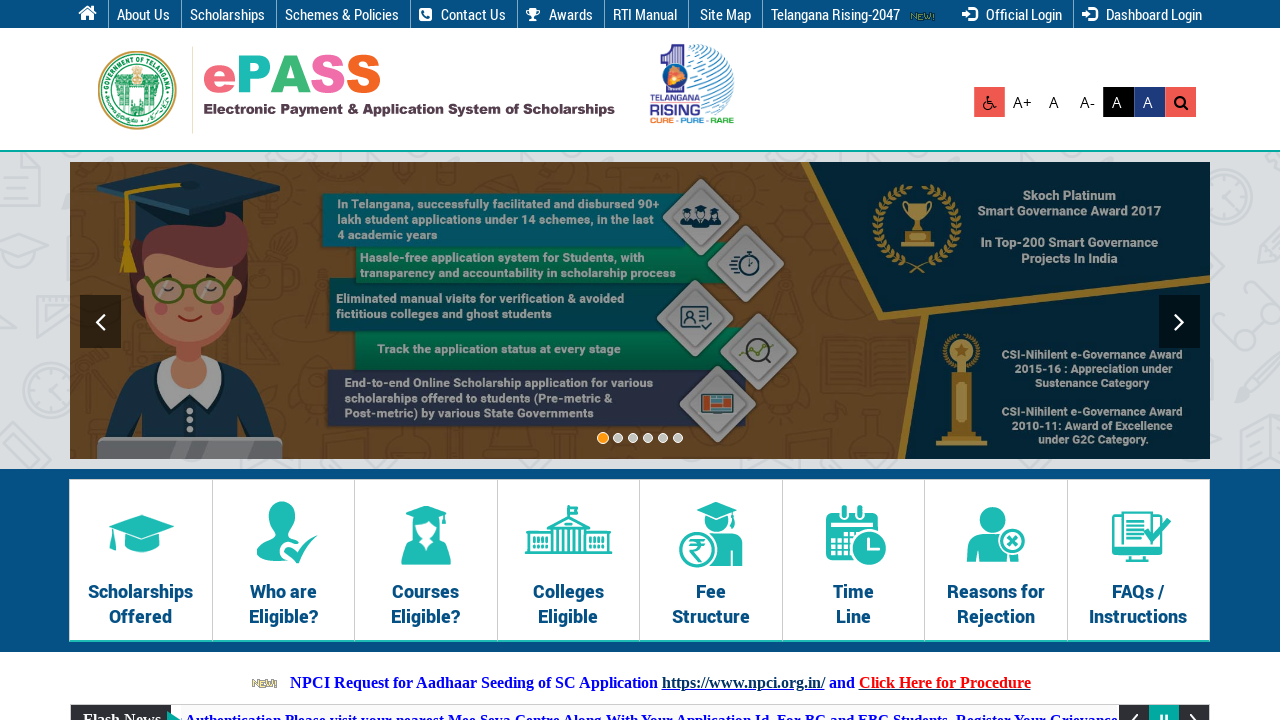